Tests dynamic loading functionality where an element becomes visible after clicking a start button, waiting for "Hello World!" text to appear

Starting URL: http://the-internet.herokuapp.com

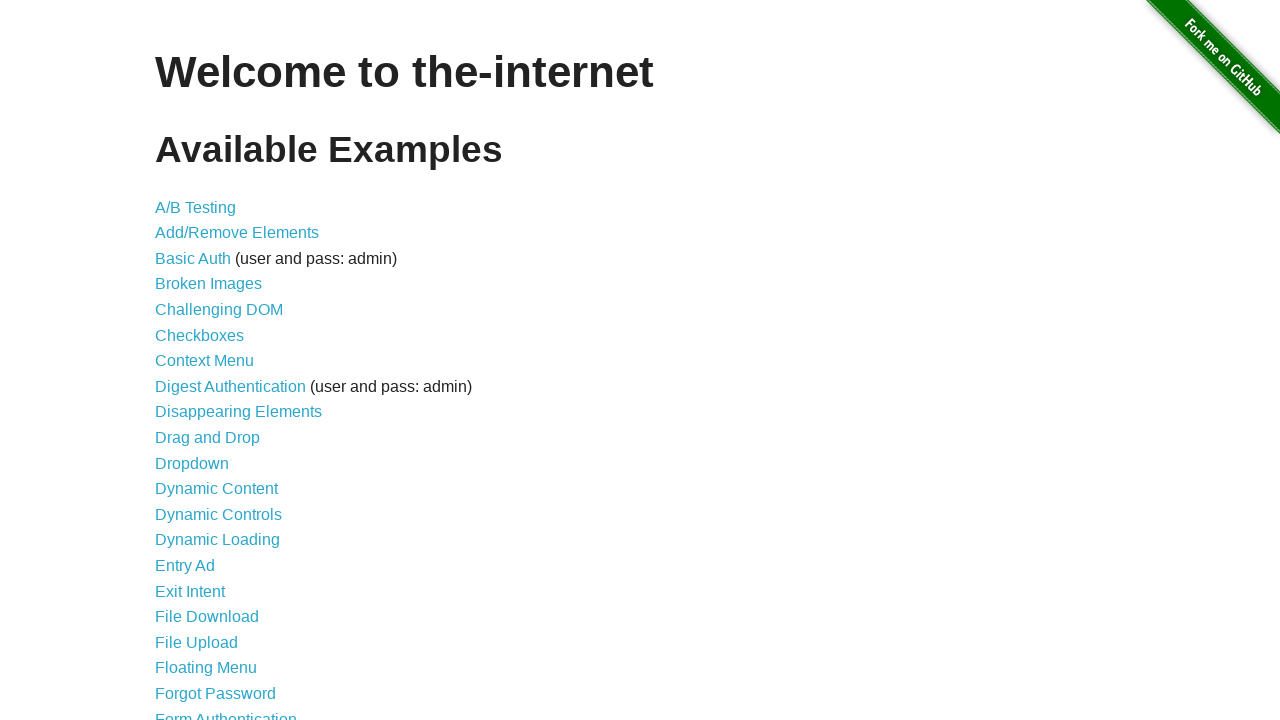

Clicked on Dynamic Loading link at (218, 540) on text=Dynamic Loading
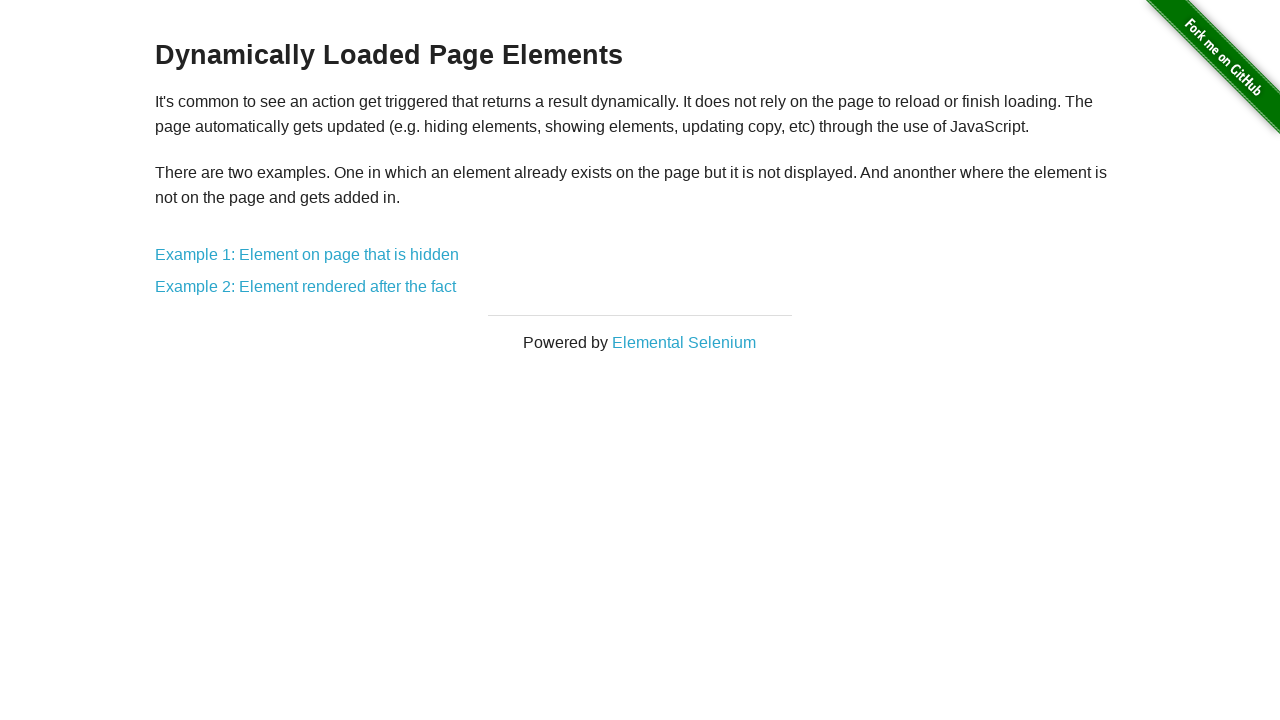

Clicked on Example 1 at (307, 255) on text=Example 1
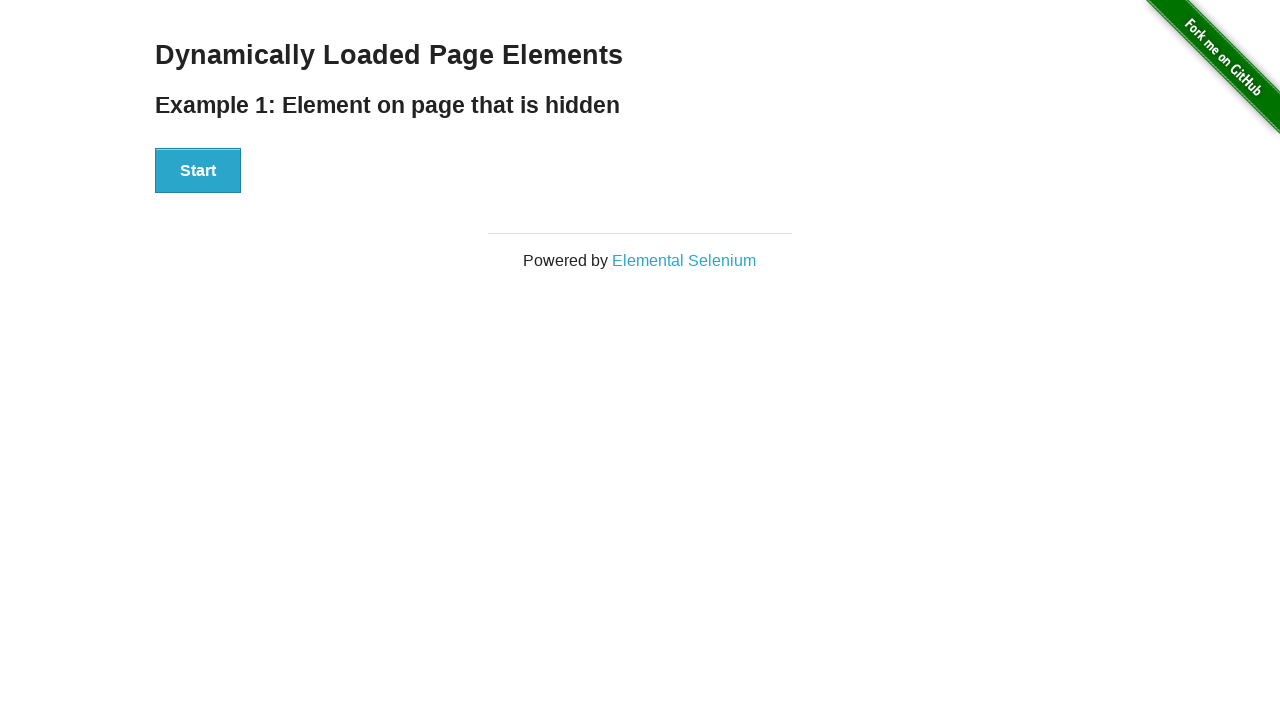

Clicked the start button to initiate dynamic loading at (198, 171) on #start button
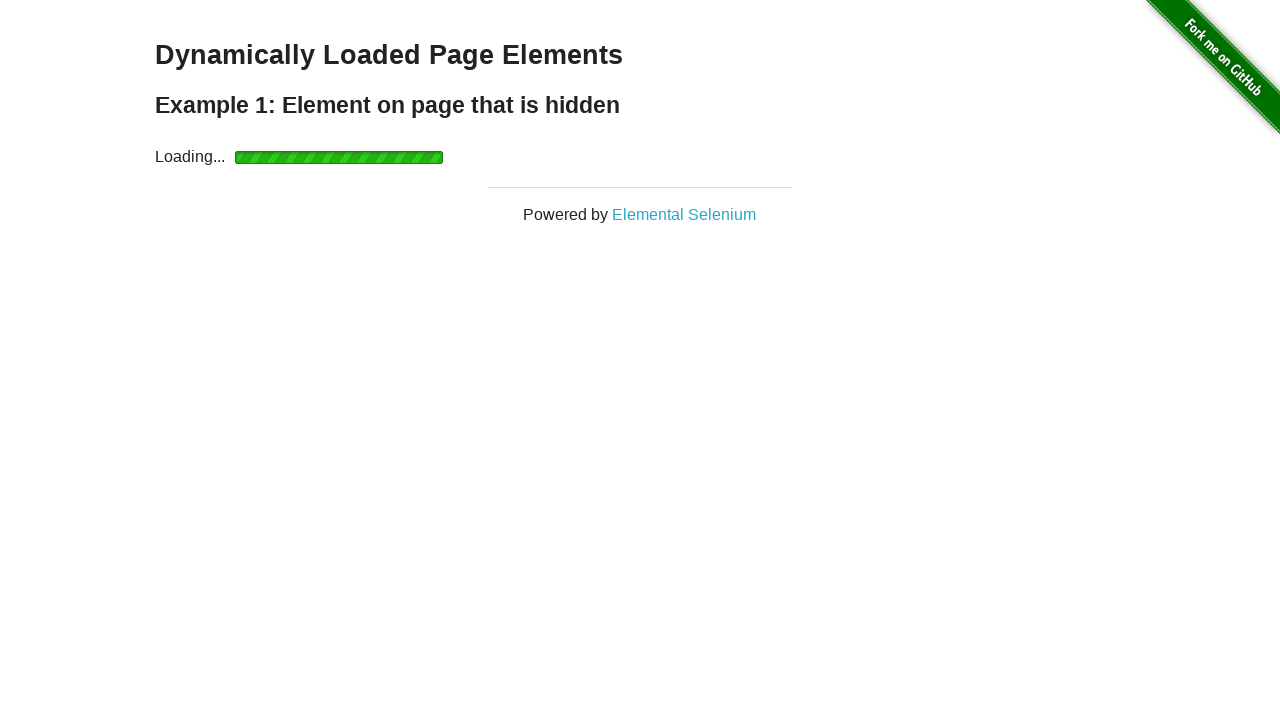

Waited for 'Hello World!' element to become visible
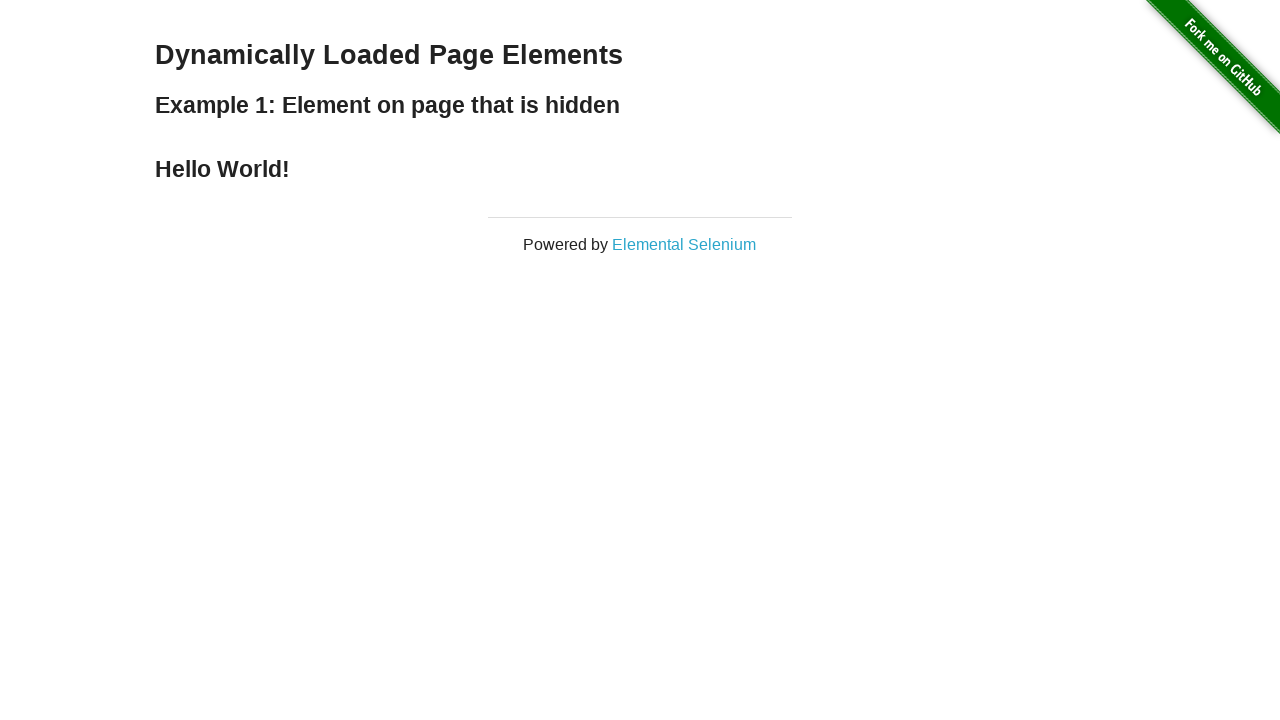

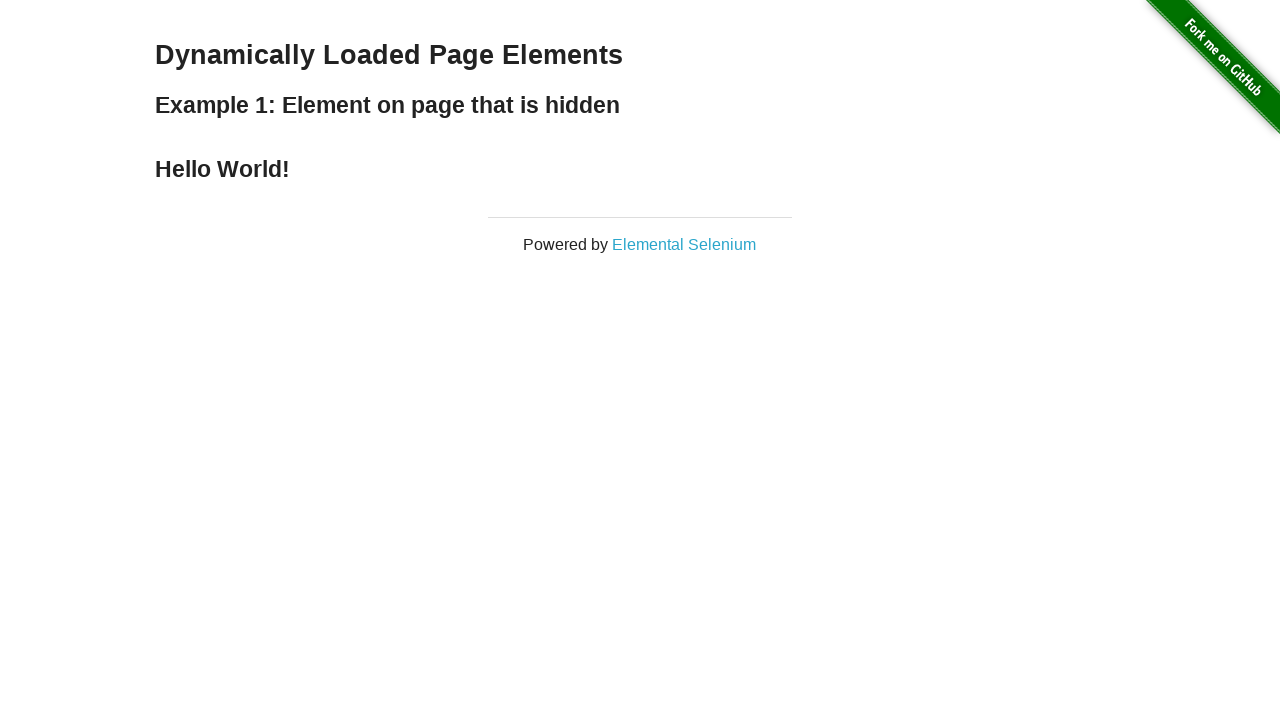